Interacts with an input field inside a shadow DOM element on a books PWA application

Starting URL: https://books-pwakit.appspot.com/

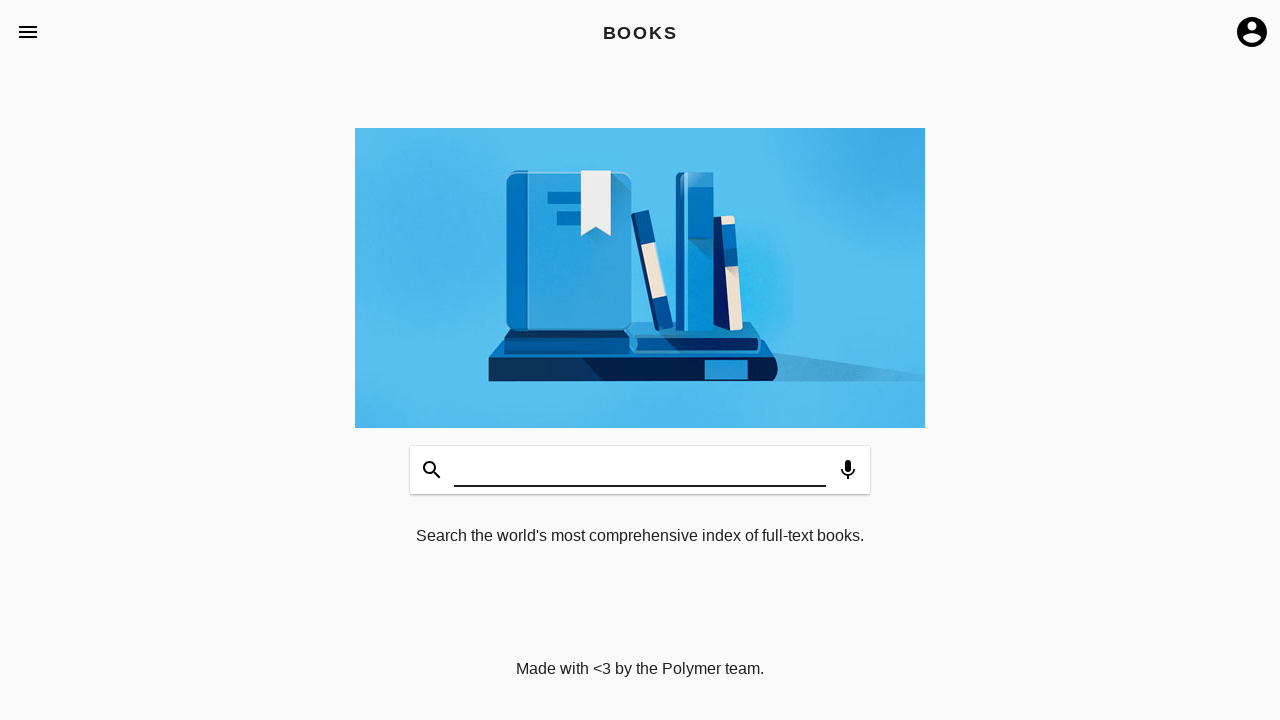

Shadow host element 'book-app' with apptitle='BOOKS' loaded
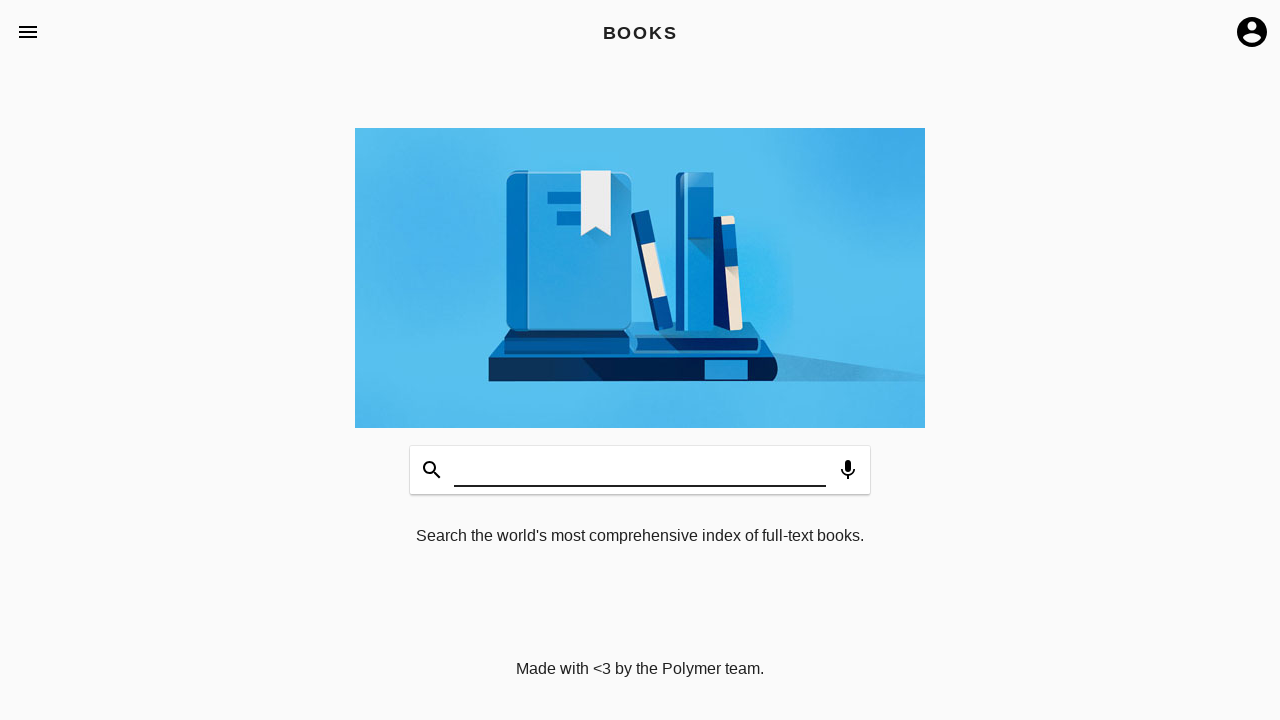

Filled input field inside shadow DOM with 'SELENIUM' on book-app[apptitle='BOOKS'] #input
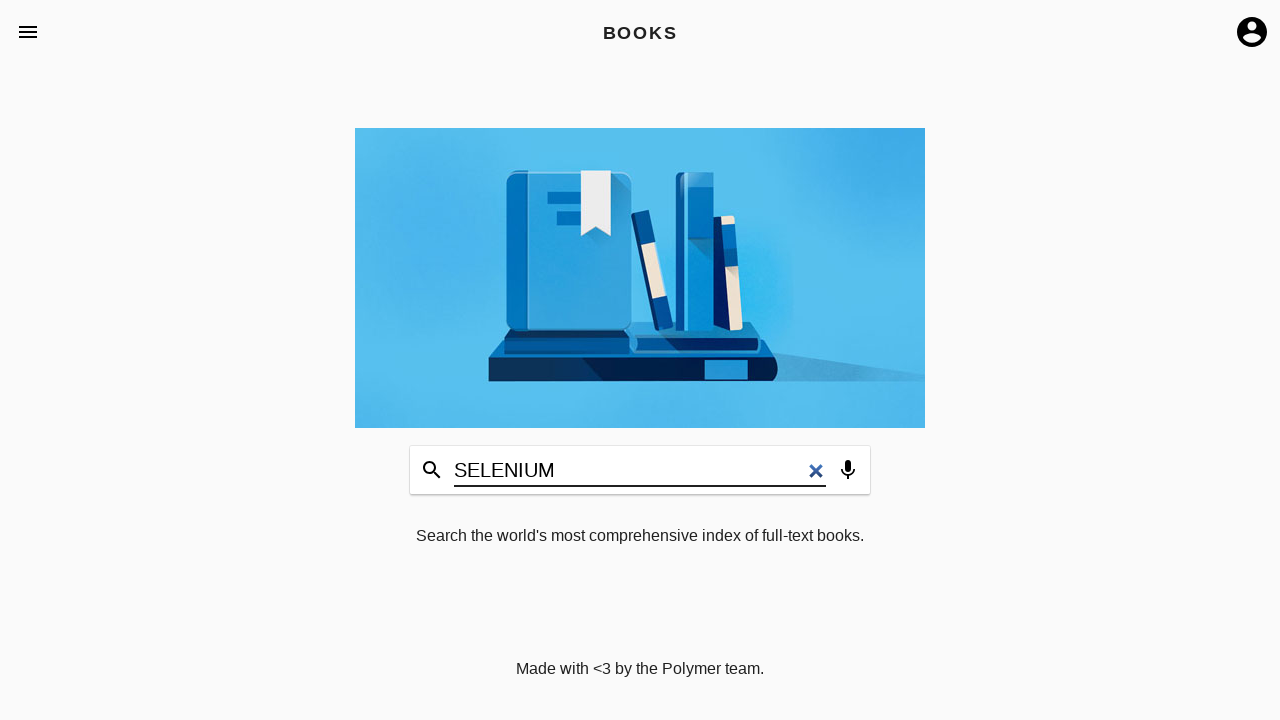

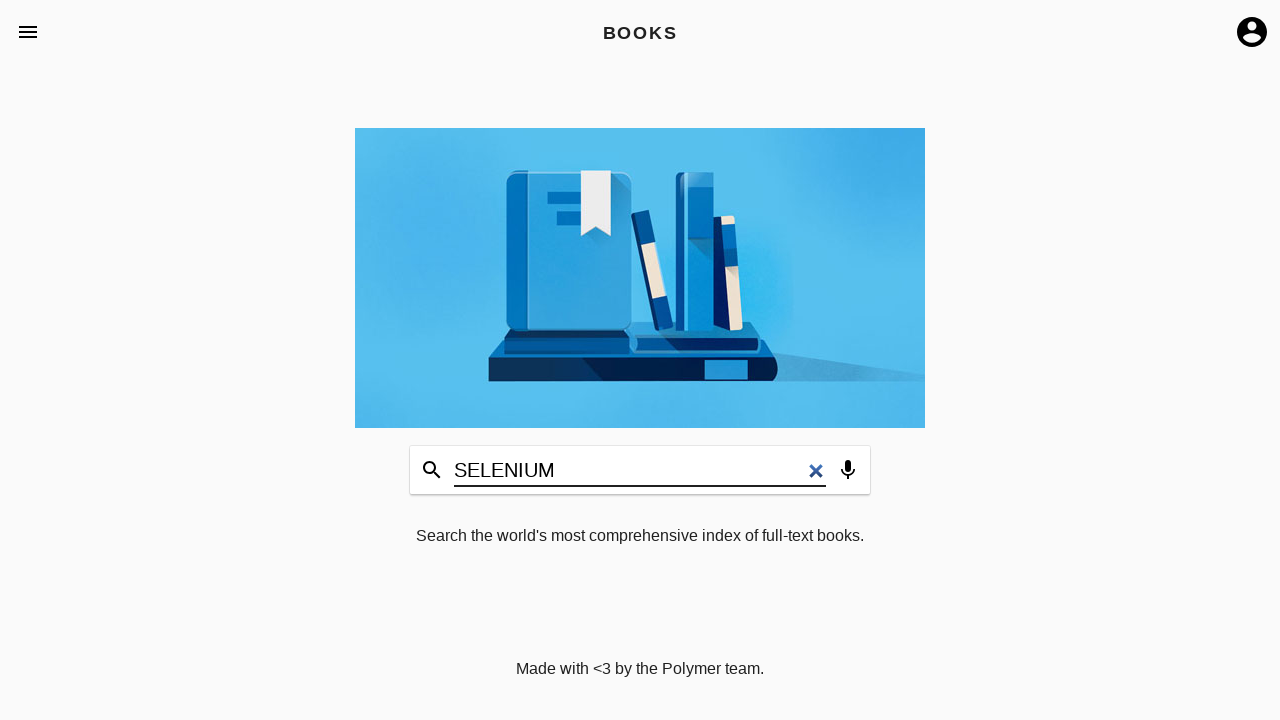